Tests navigation to Audio category page via the header menu

Starting URL: https://shop.buy-club.net/

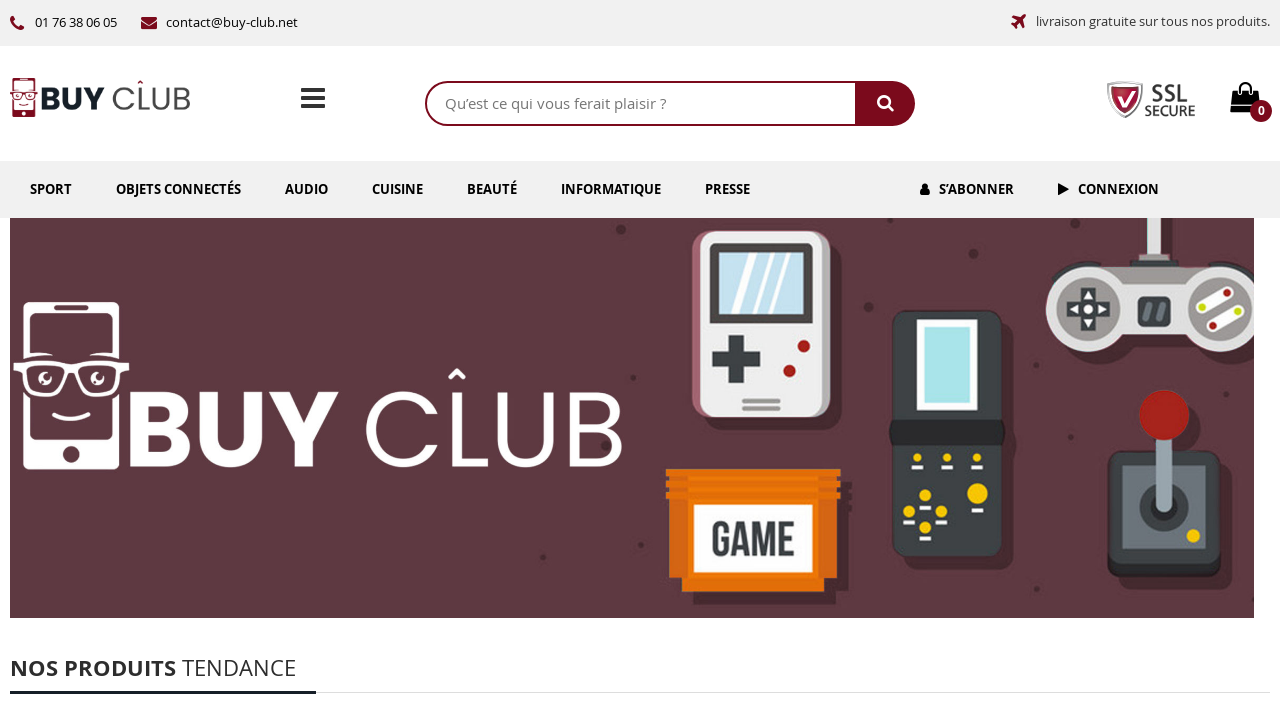

Waited for page to load (networkidle)
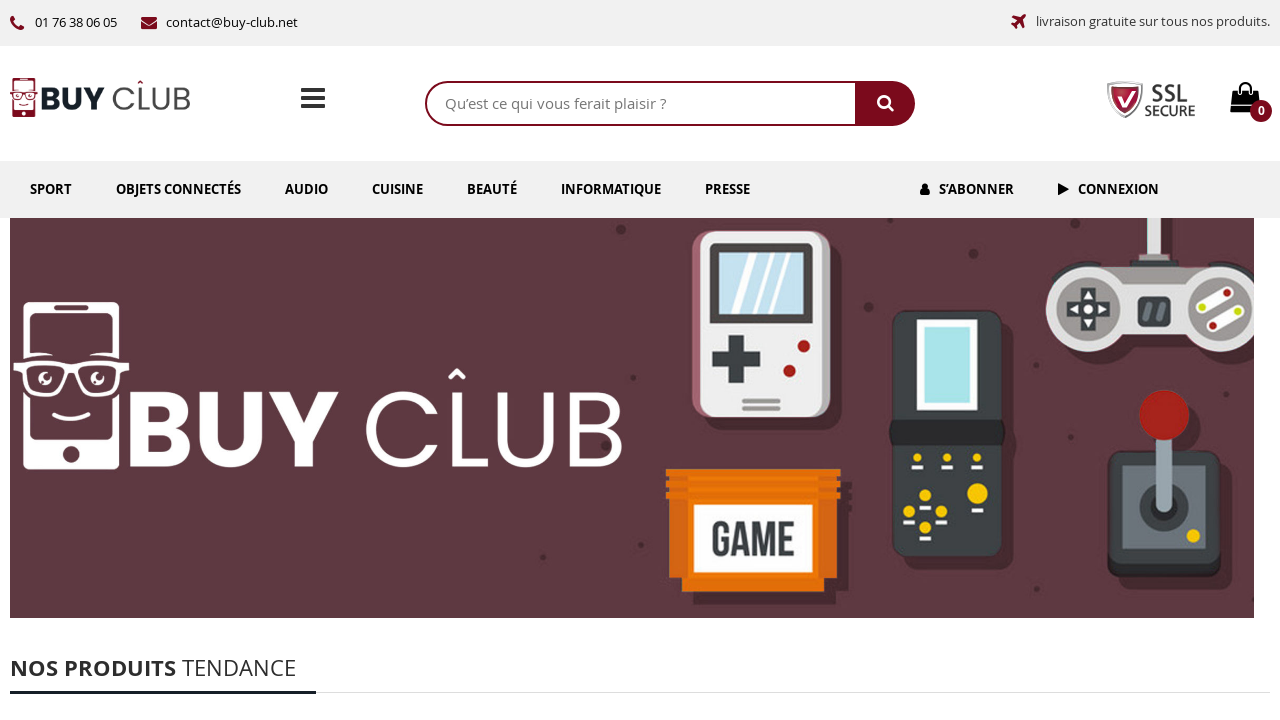

Clicked on Audio link in header menu at (306, 189) on internal:role=link[name="Audio"i]
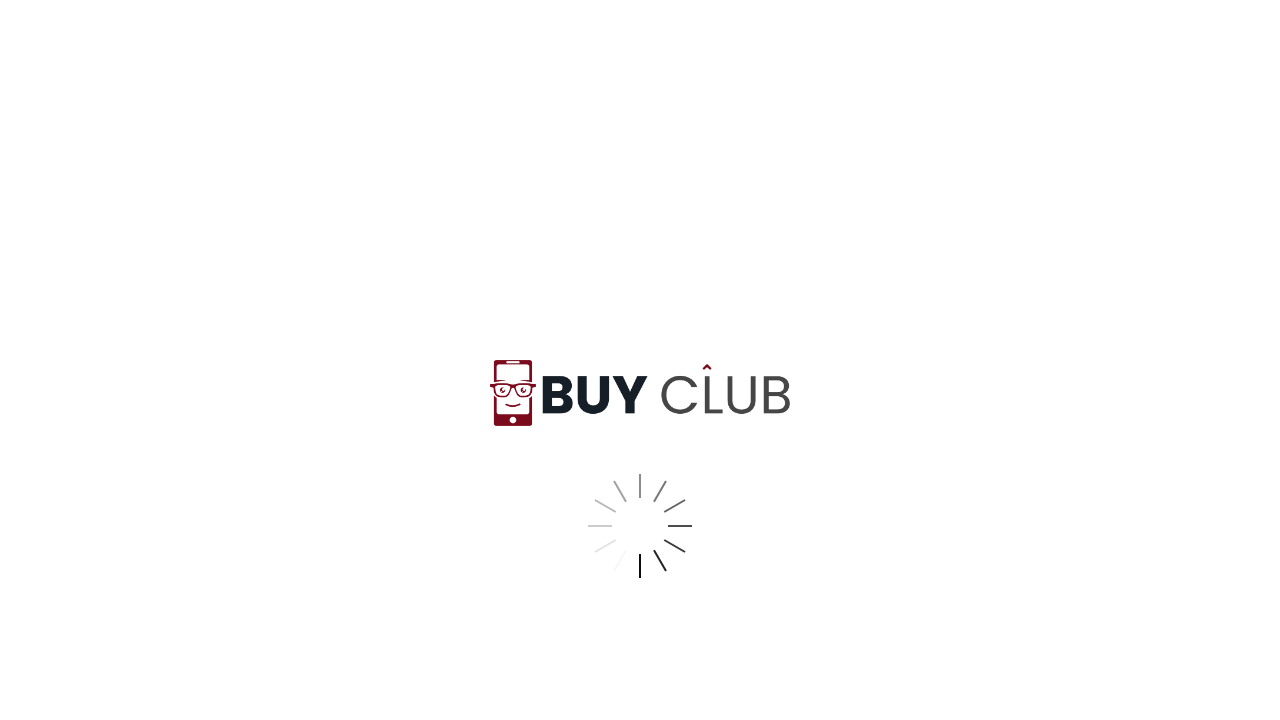

Navigation to Audio category page completed
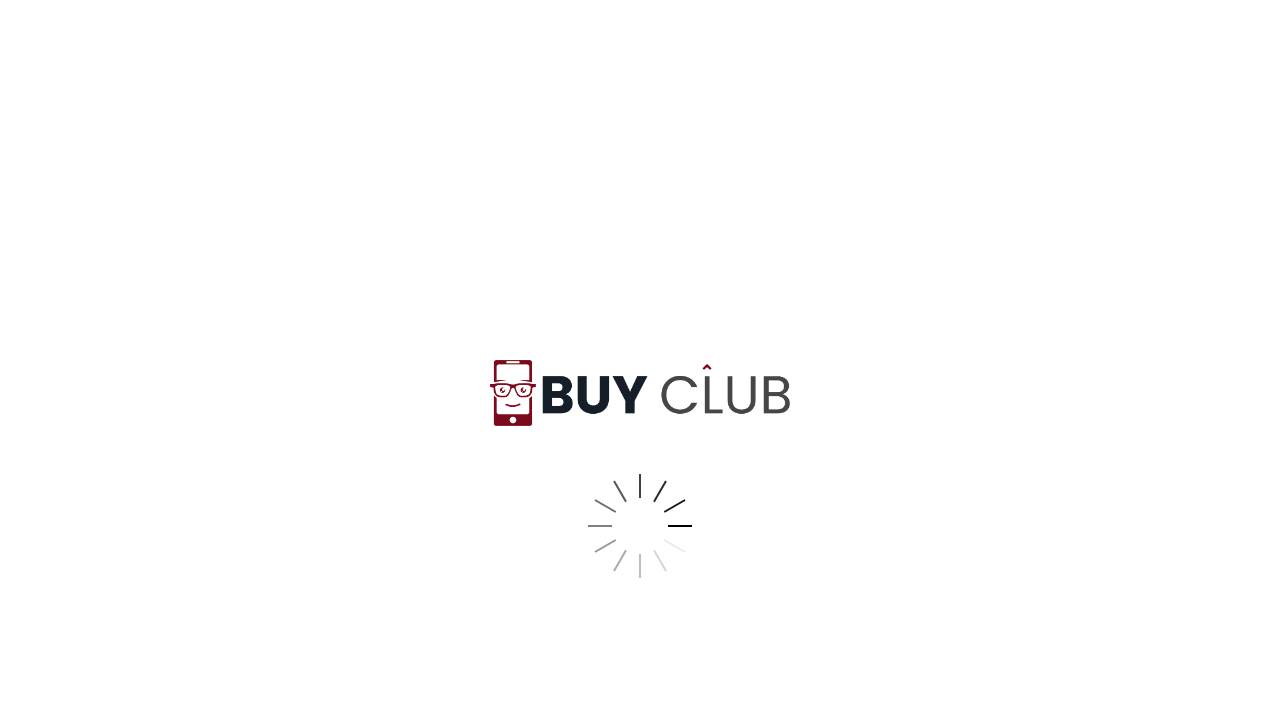

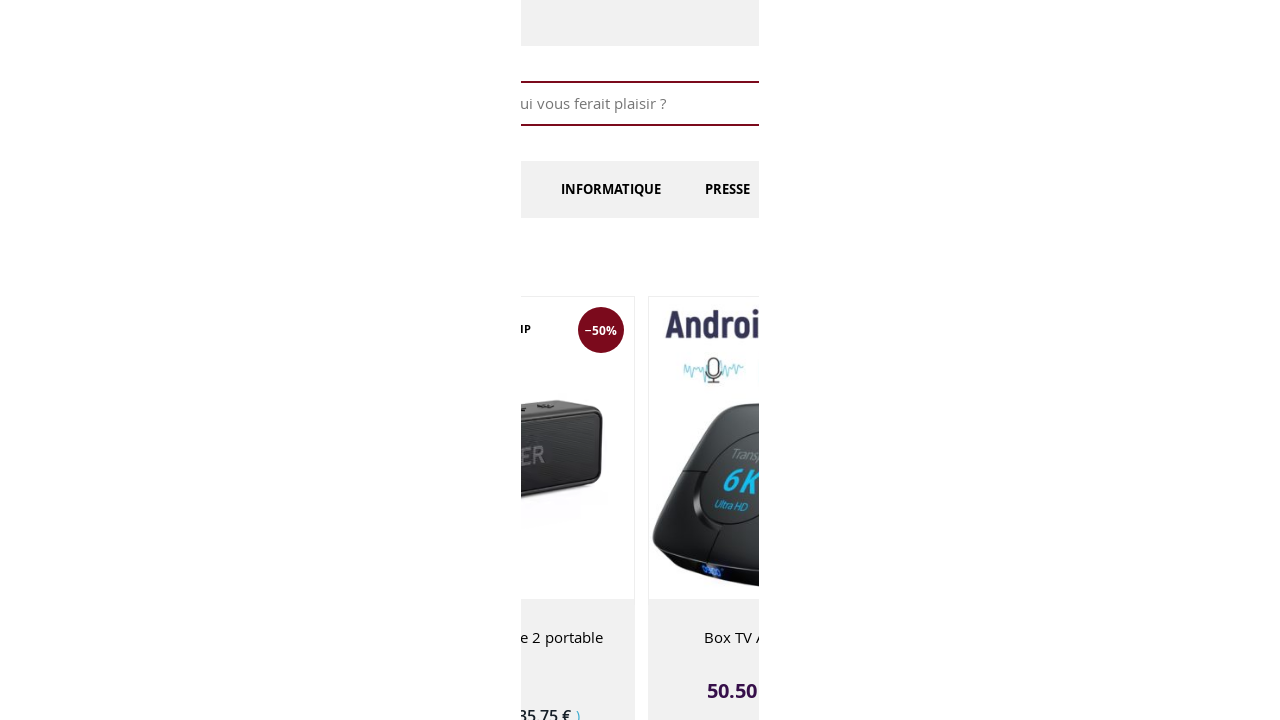